Tests that logout button doesn't appear when login fails with invalid username

Starting URL: http://the-internet.herokuapp.com/login

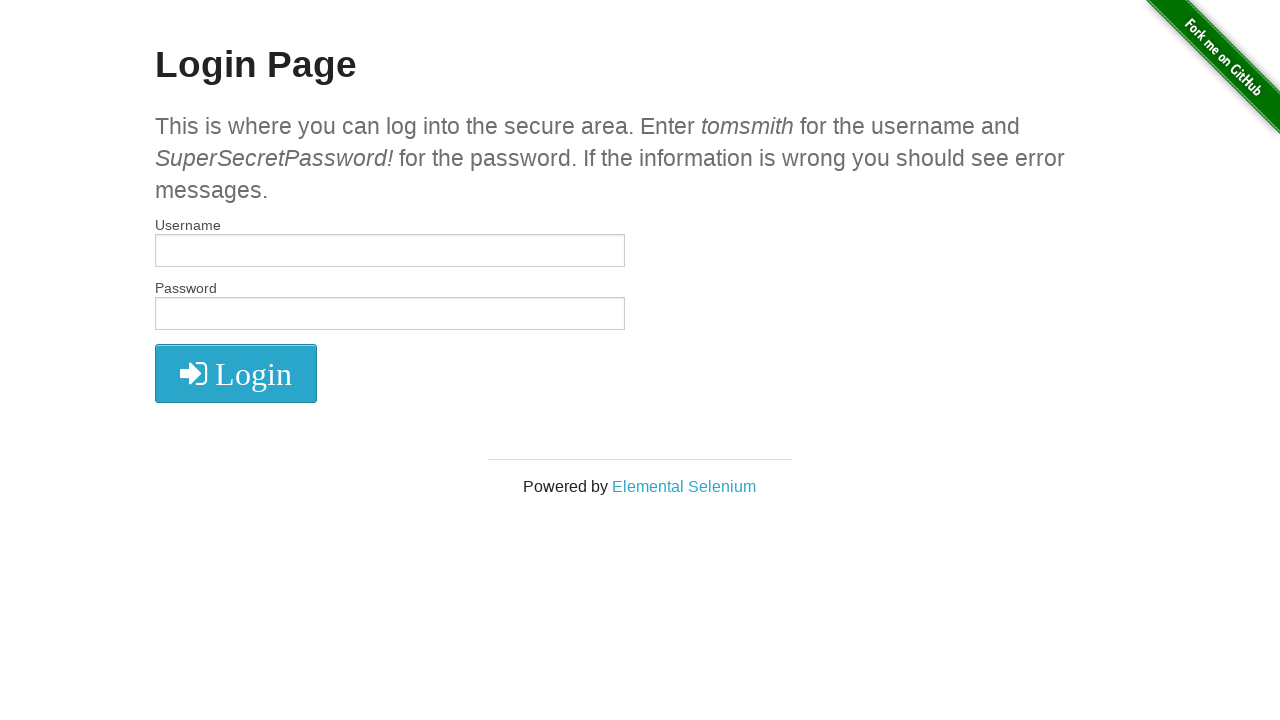

Filled username field with 'invalid_user' on input#username
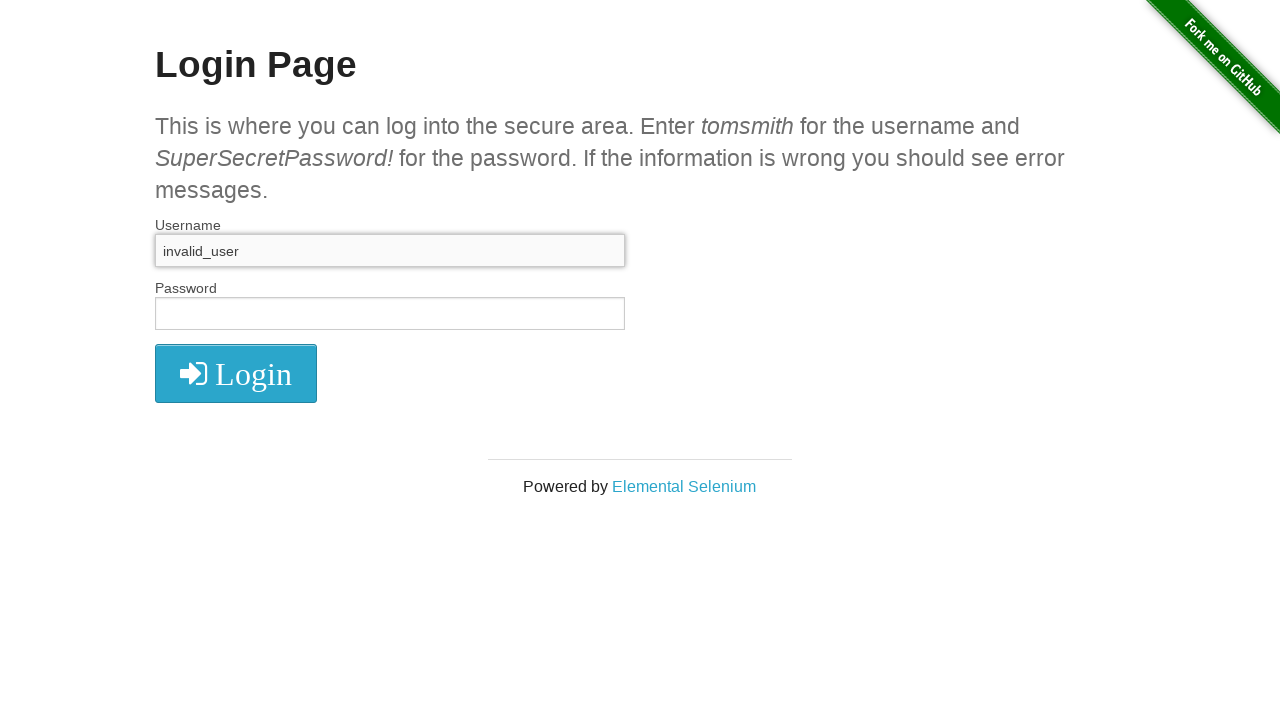

Filled password field with 'SuperSecure123!' on input#password
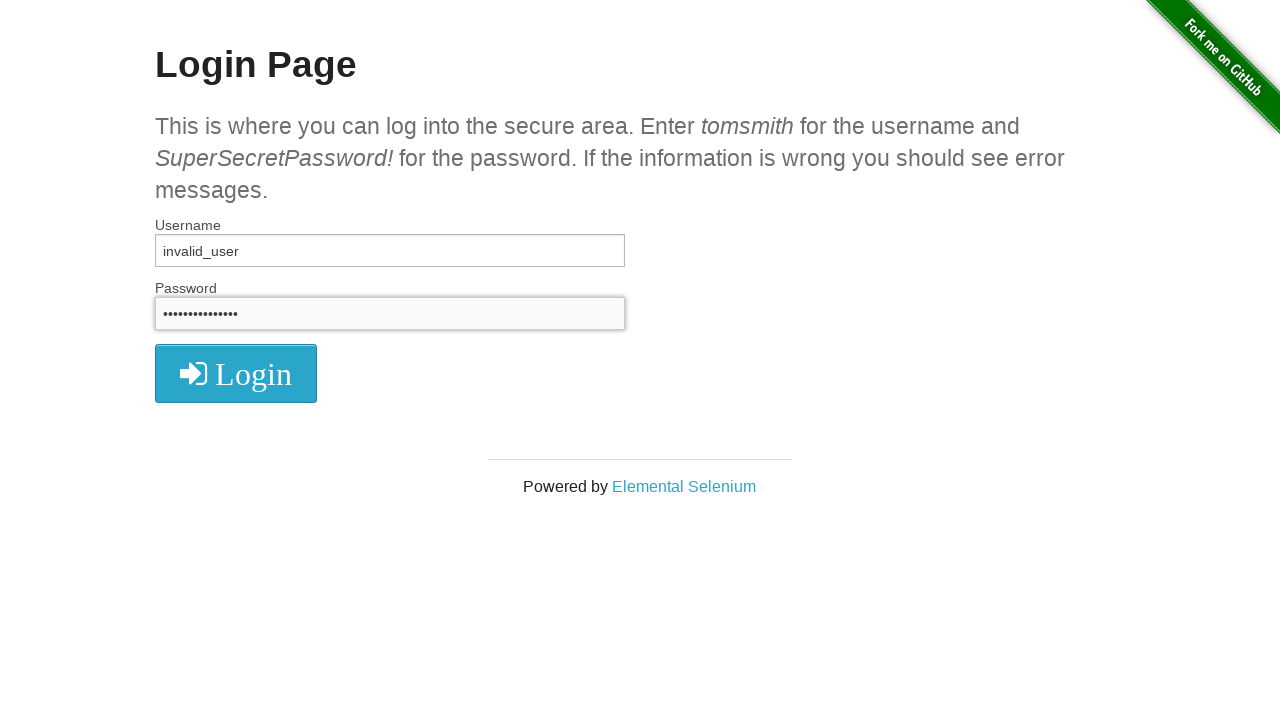

Clicked Login button at (236, 373) on button:has-text('Login')
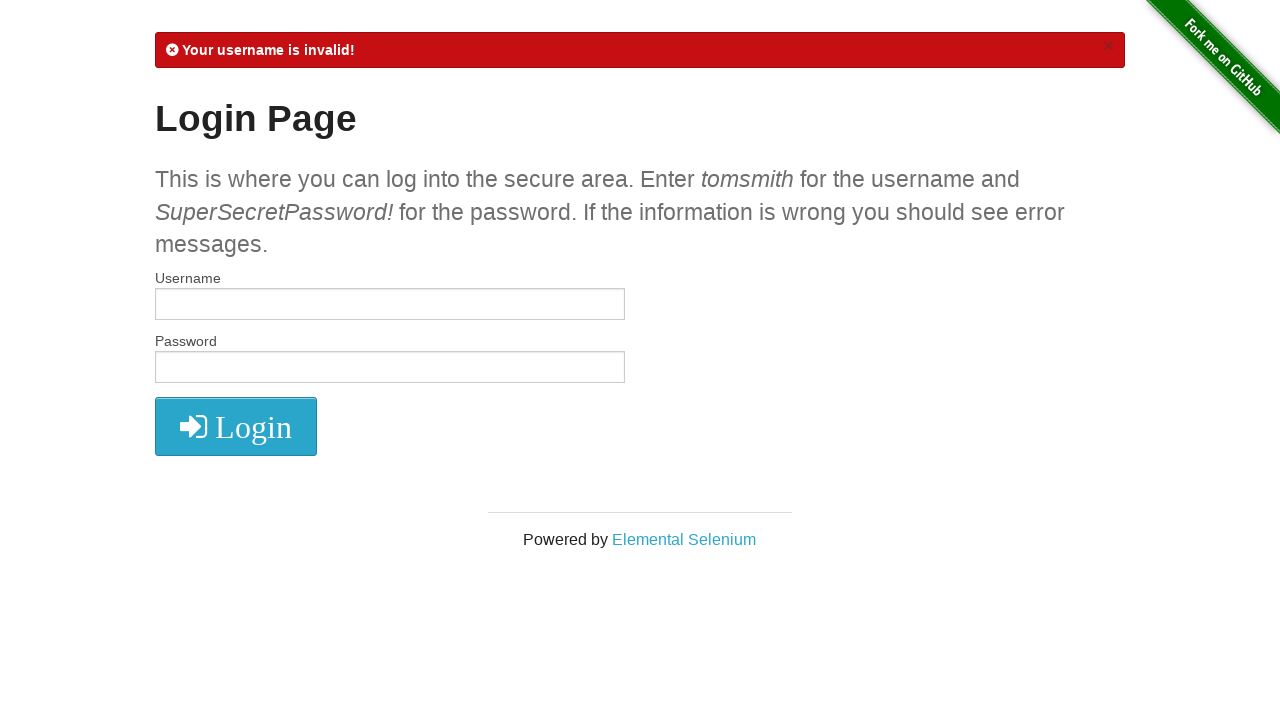

Verified logout button is not present after failed login
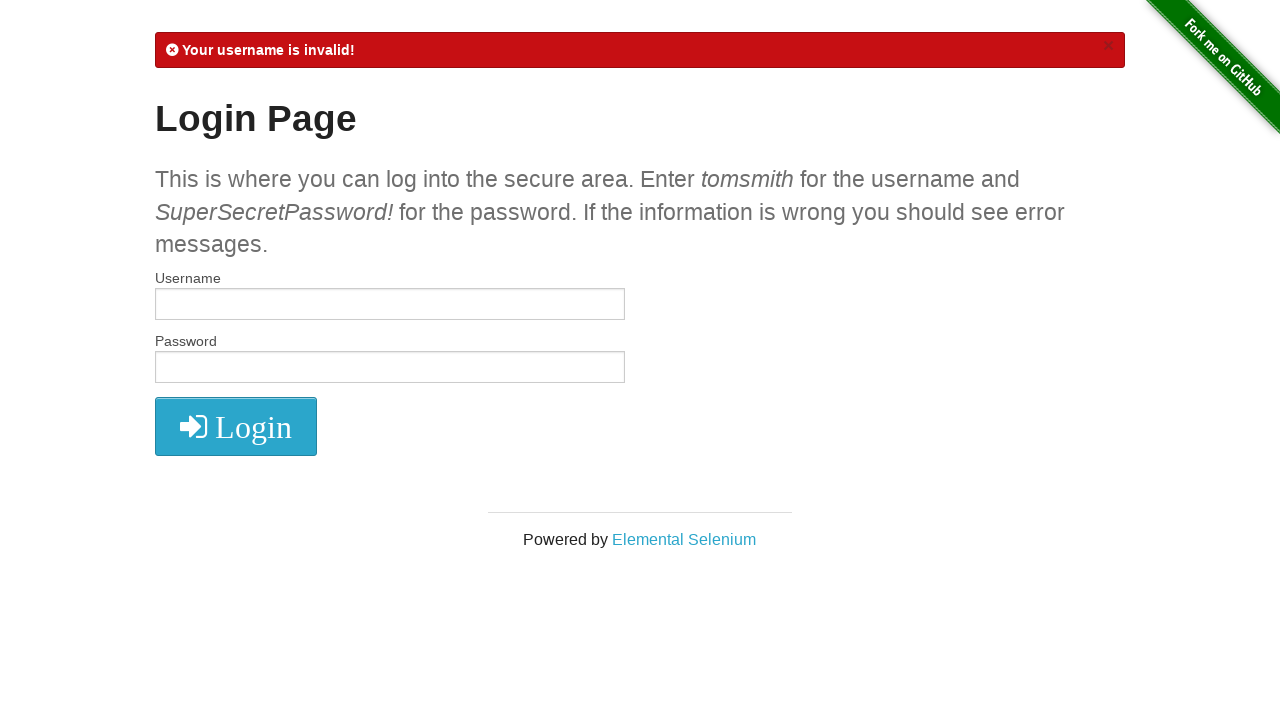

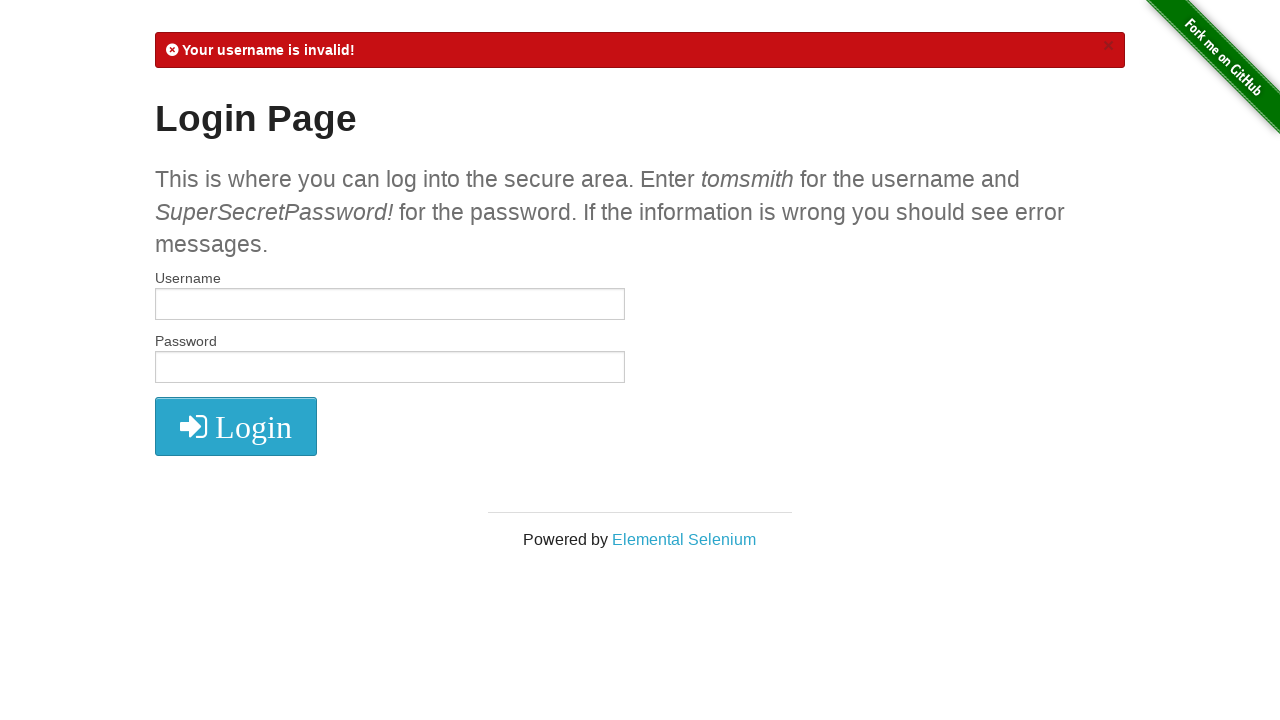